Tests a slow calculator web application by setting a delay value, performing an addition operation (7 + 8), and verifying the result equals 15 after waiting for the calculation to complete.

Starting URL: https://bonigarcia.dev/selenium-webdriver-java/slow-calculator.html

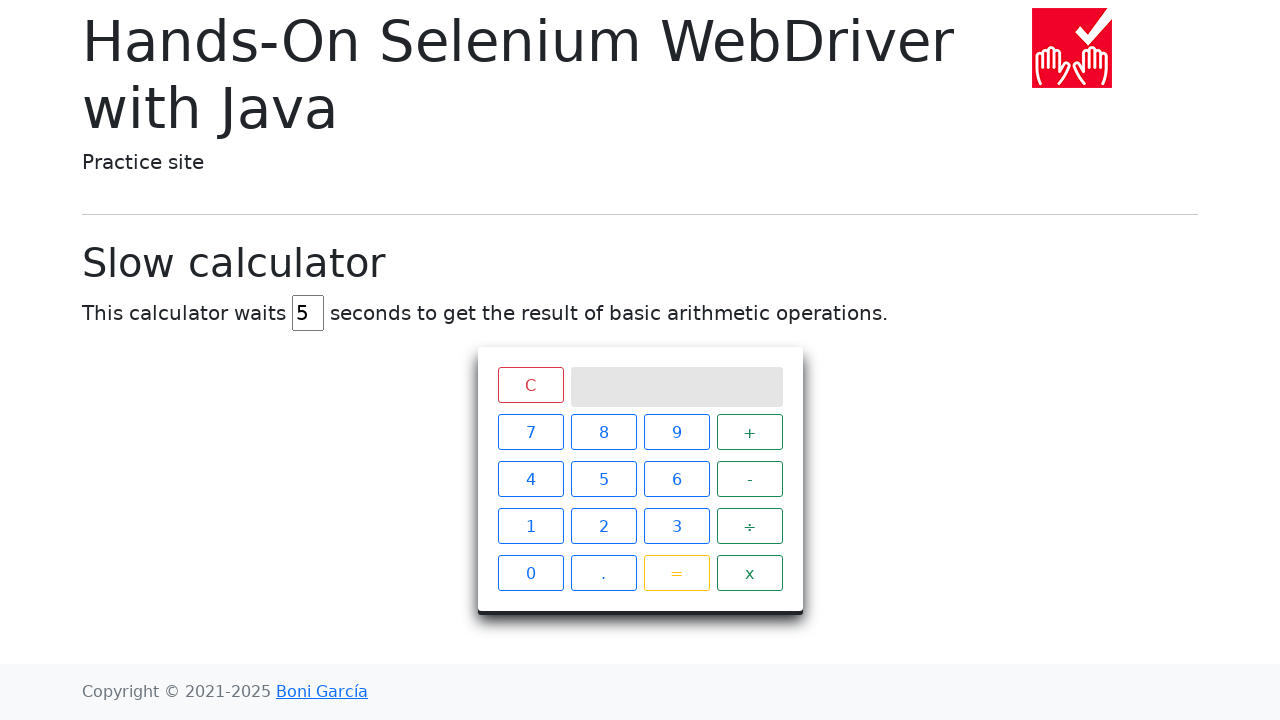

Located delay input field
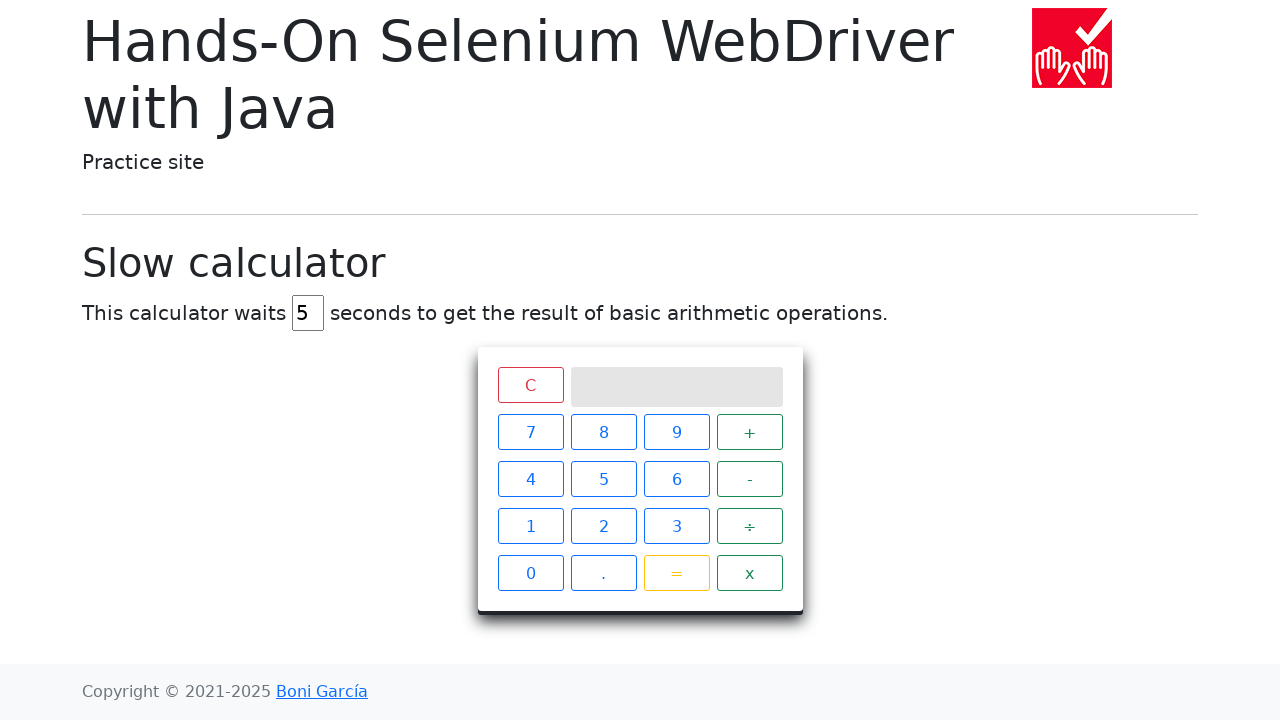

Cleared delay input field on #delay
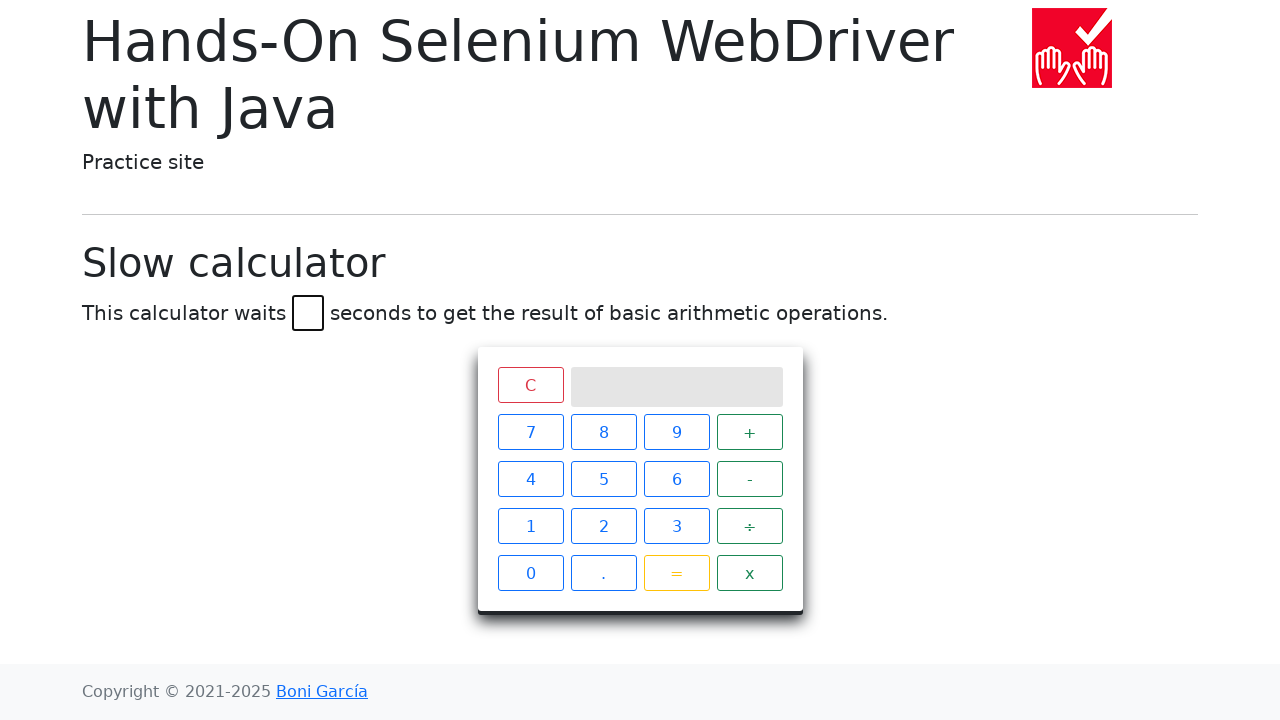

Set delay value to 45 seconds on #delay
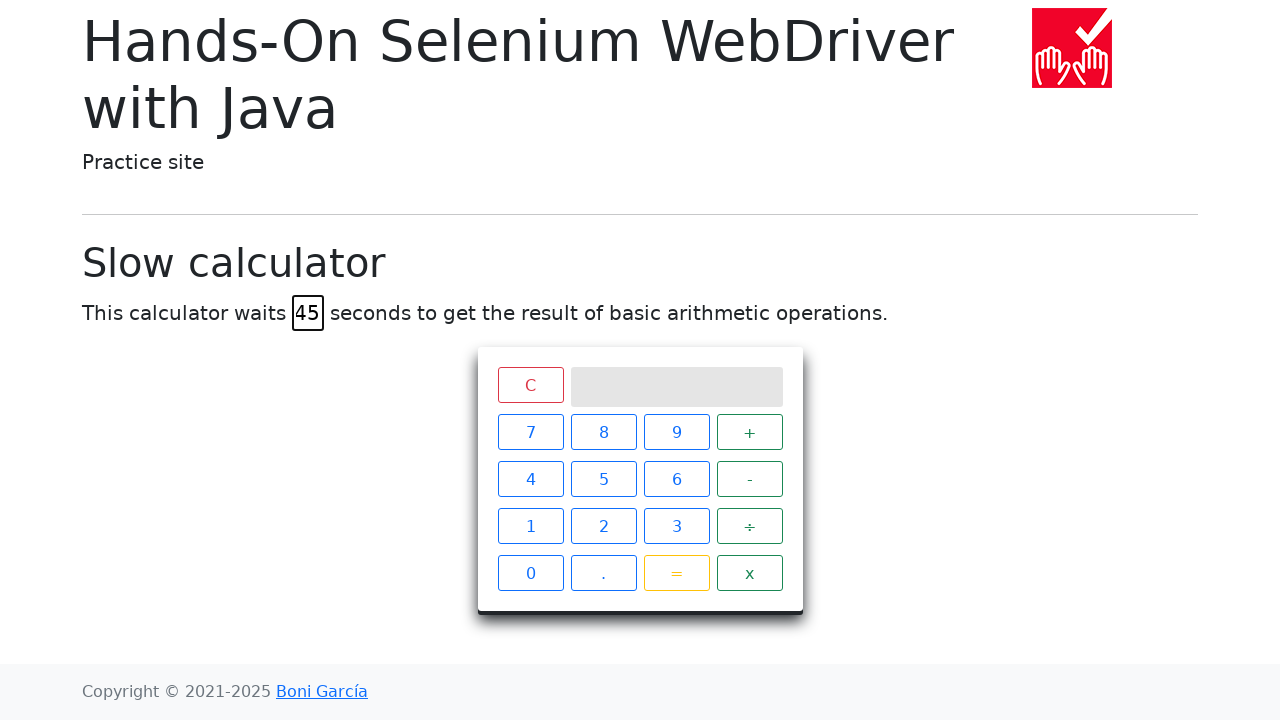

Clicked number 7 at (530, 432) on xpath=//span[text() = '7']
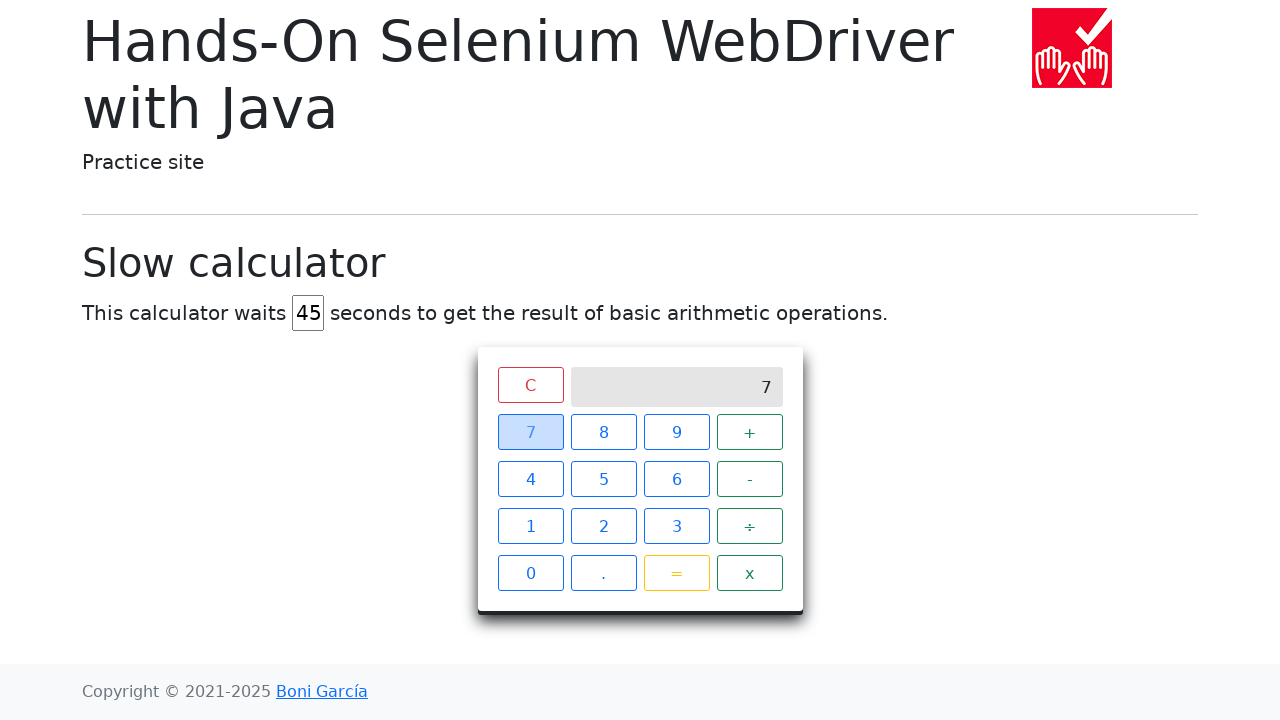

Clicked plus operator at (750, 432) on xpath=//span[text() = '+']
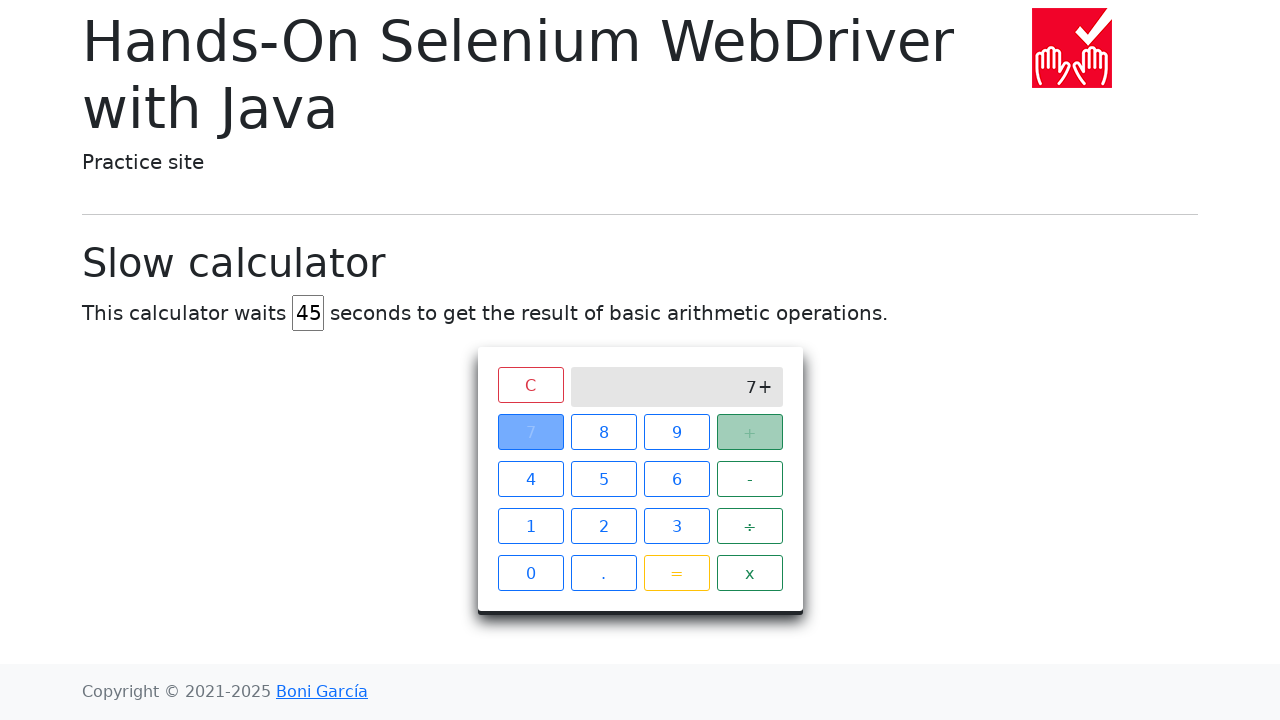

Clicked number 8 at (604, 432) on xpath=//span[text() = '8']
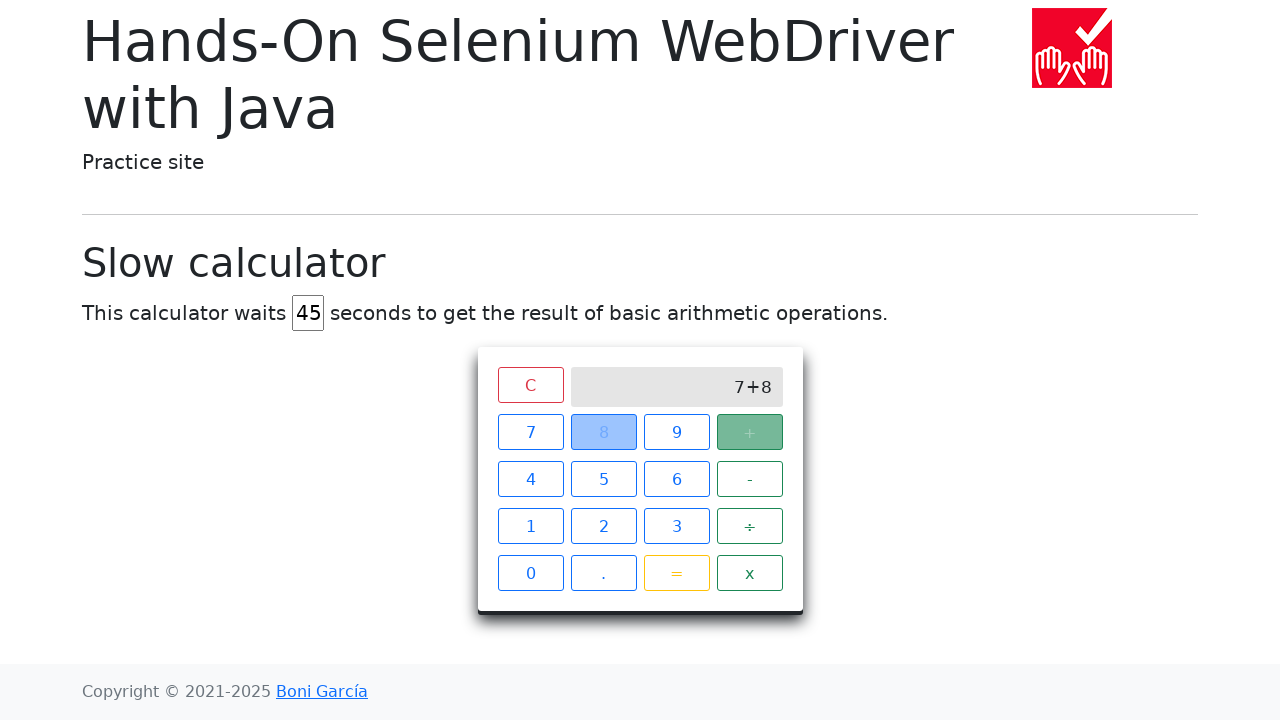

Clicked equals button to perform calculation at (676, 573) on xpath=//span[text() = '=']
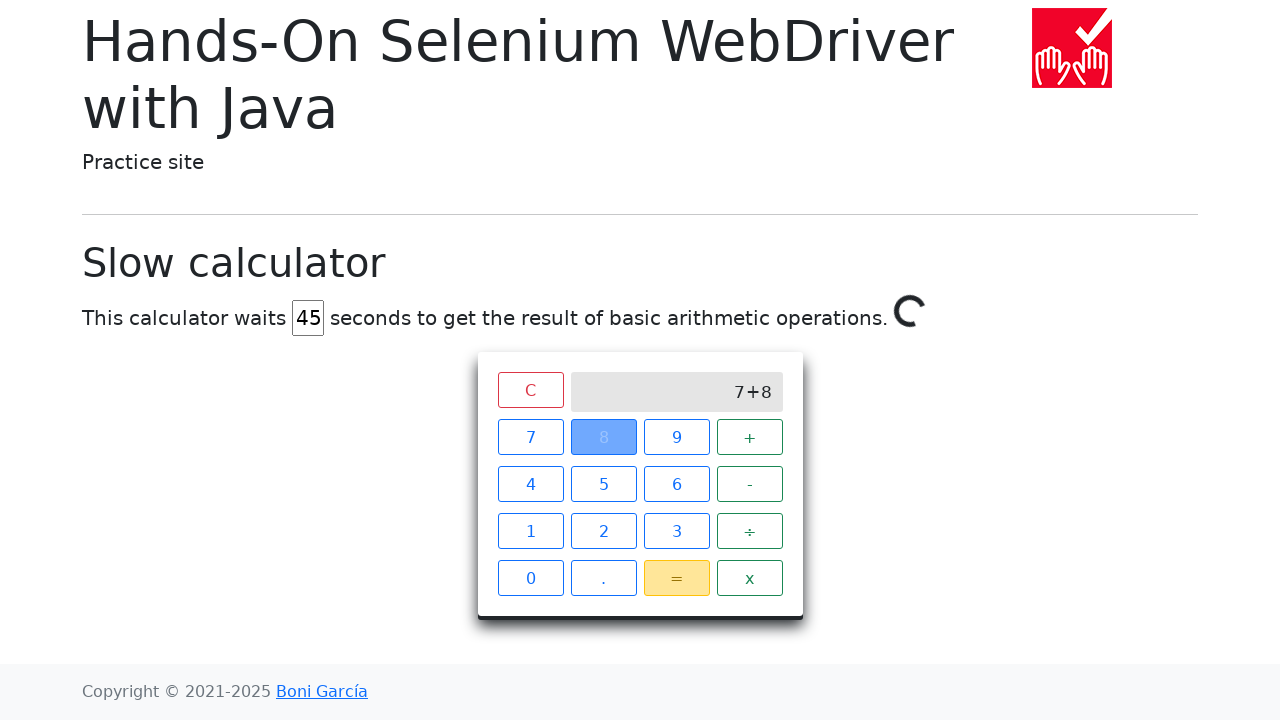

Waited for calculation result to equal 15
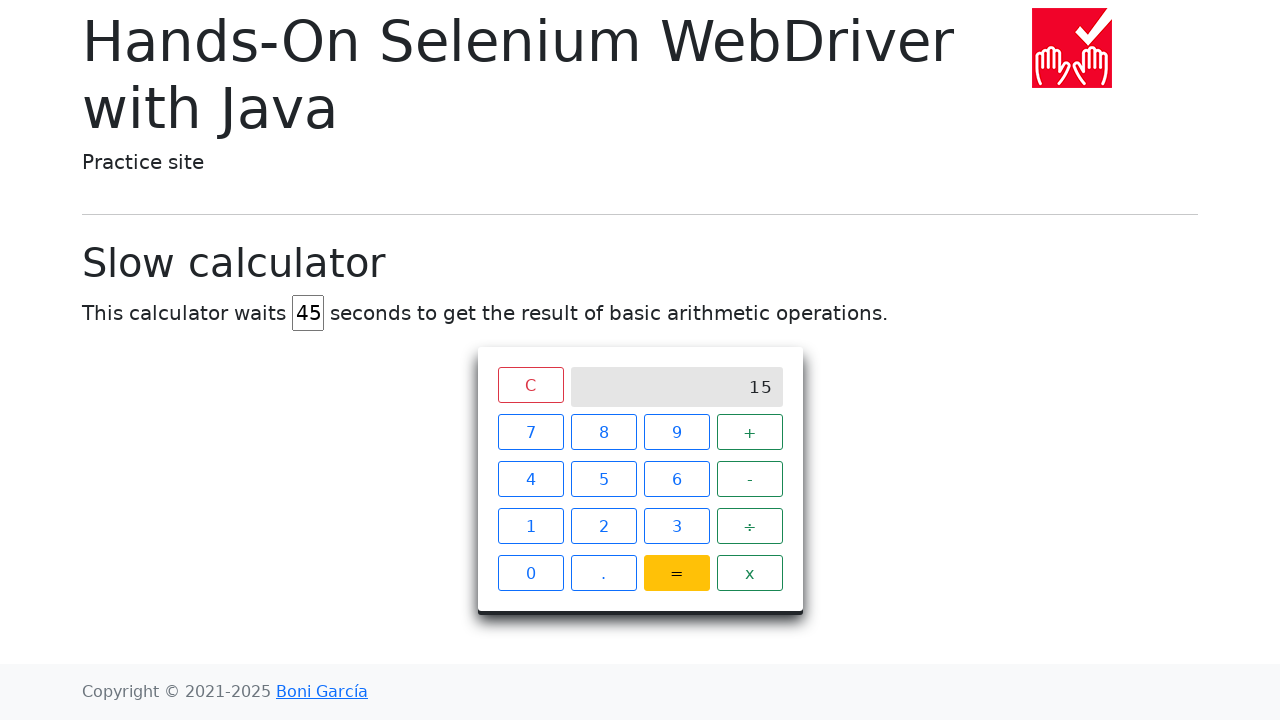

Retrieved result text from calculator screen
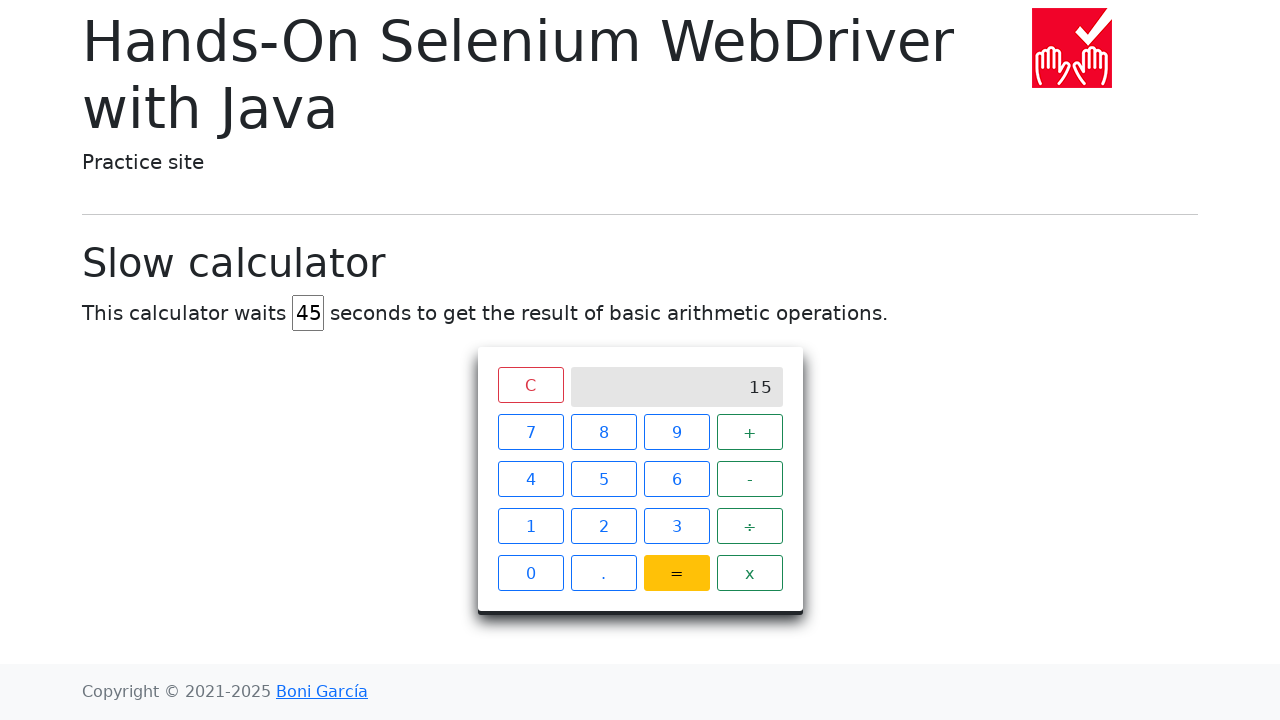

Verified result equals 15
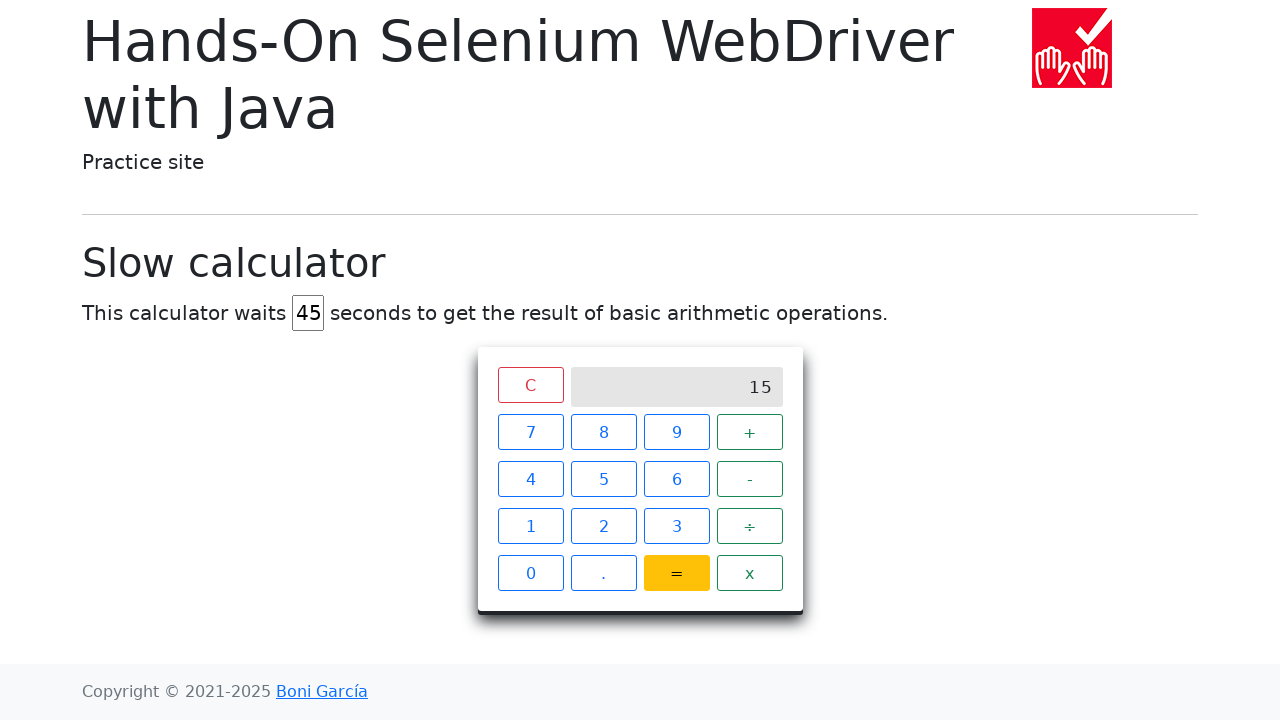

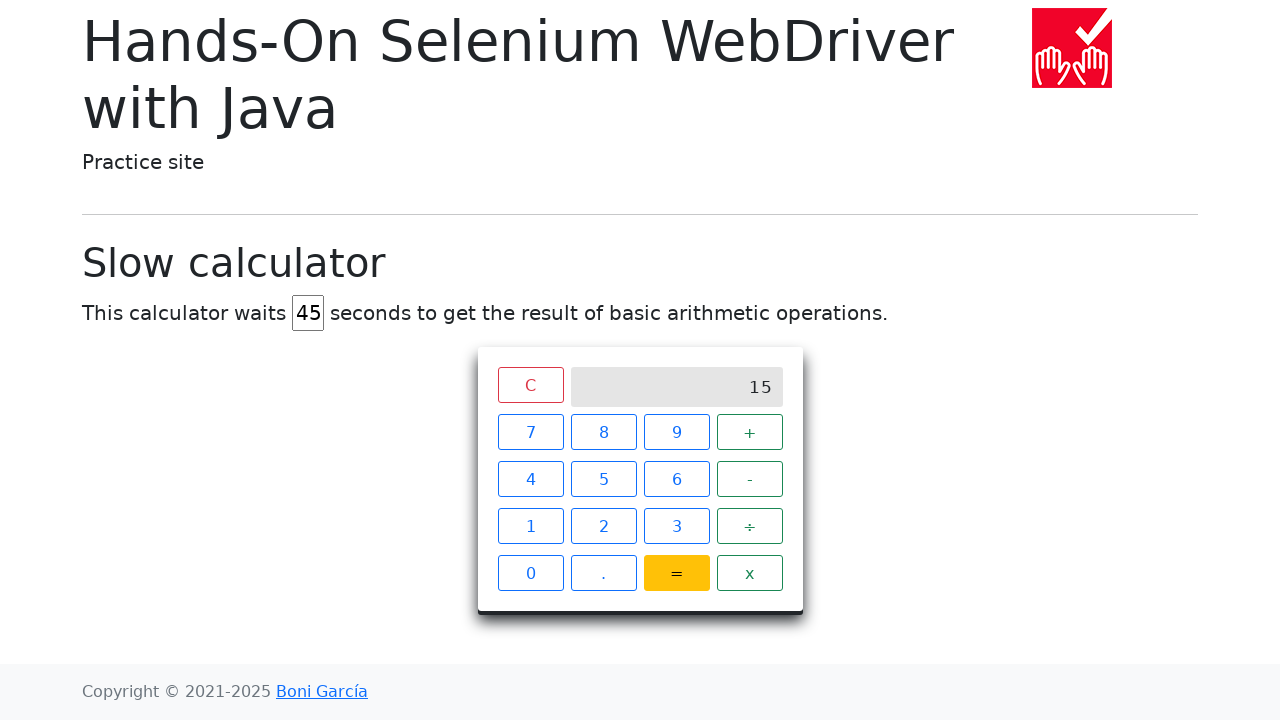